Tests job search functionality on Computrabajo Peru by entering a job category (laravel php) and location (lima), then submitting the search form and waiting for results to load.

Starting URL: https://pe.computrabajo.com

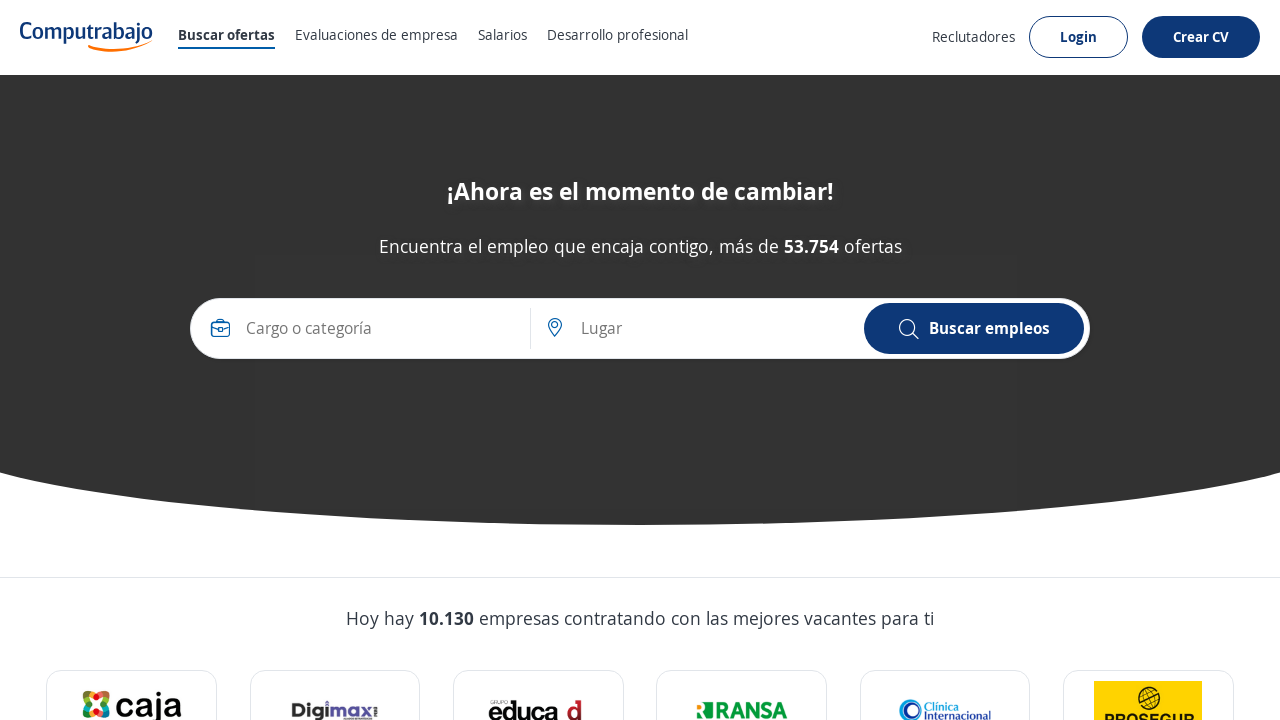

Job category search input field became visible
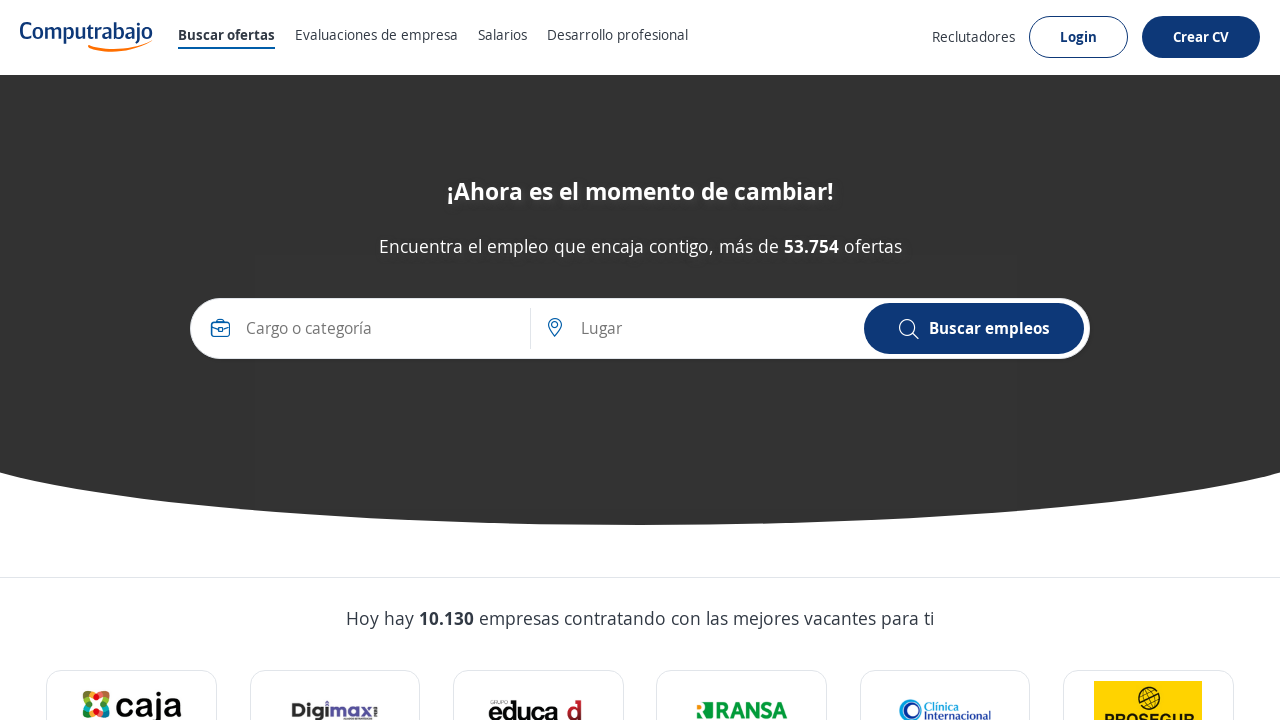

Location search input field became visible
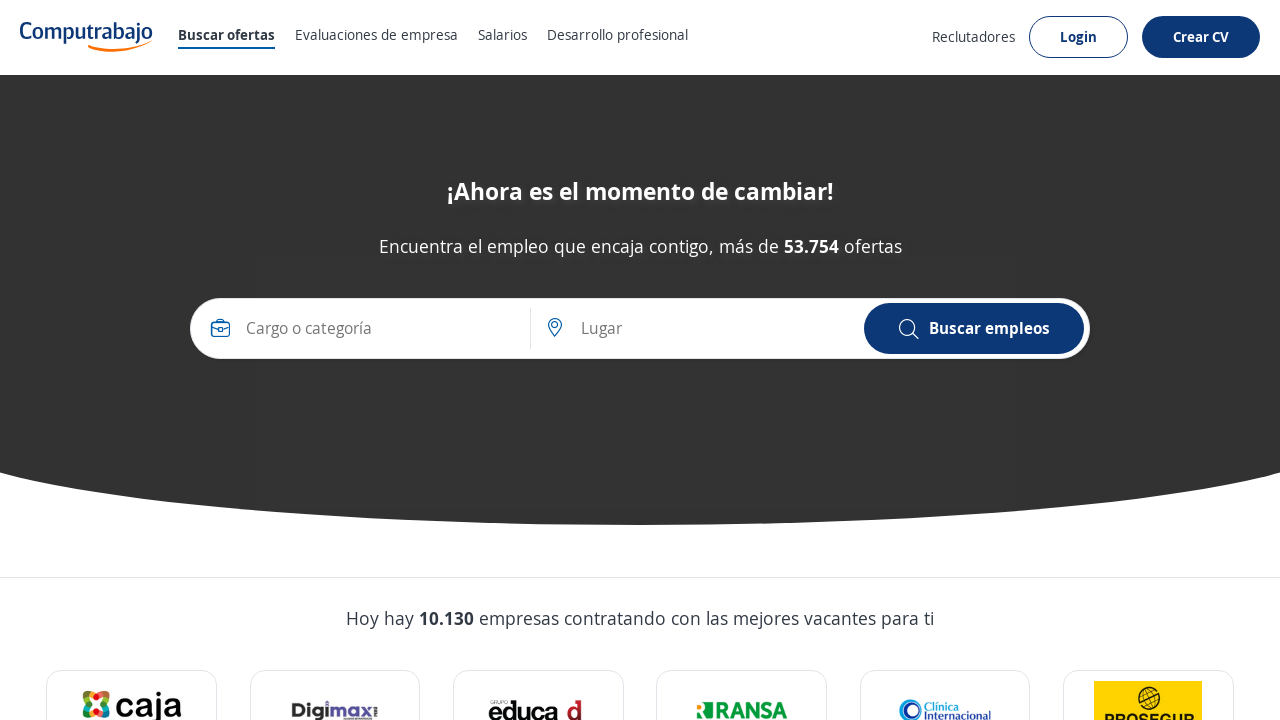

Filled job category field with 'laravel php' on #prof-cat-search-input
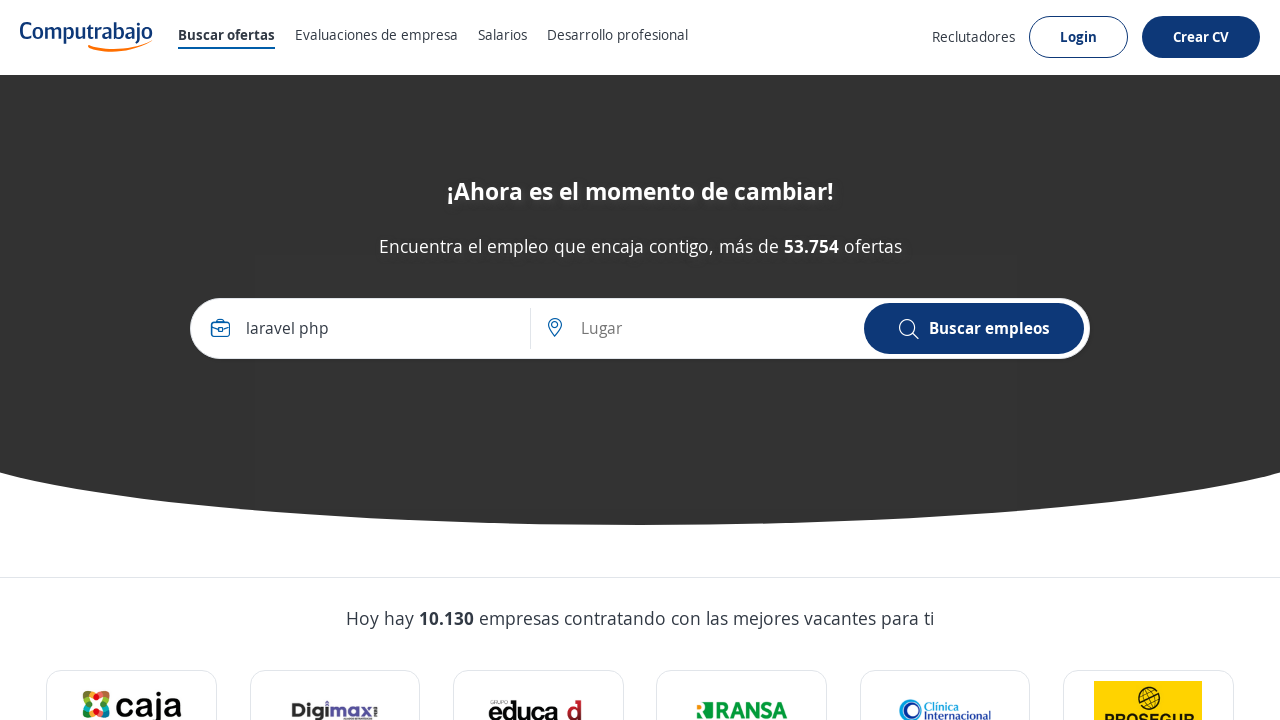

Filled location field with 'lima' on #place-search-input
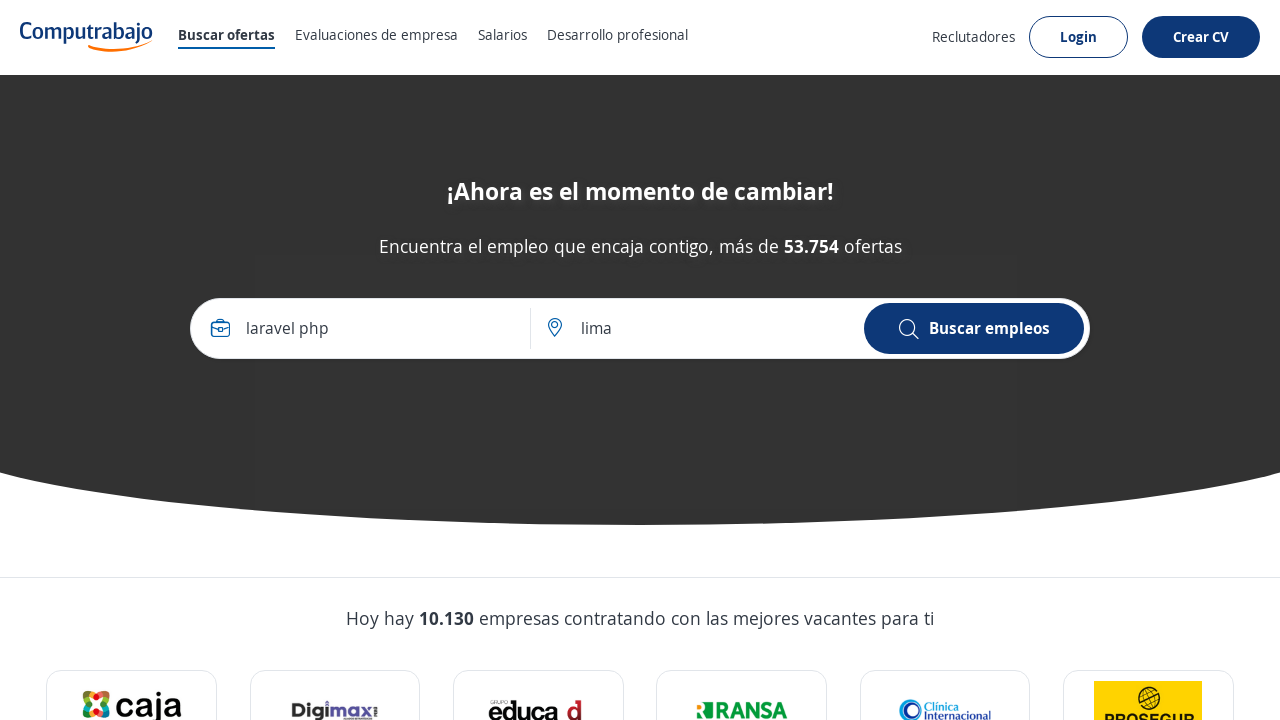

Clicked search button to submit job search form at (974, 329) on #search-button
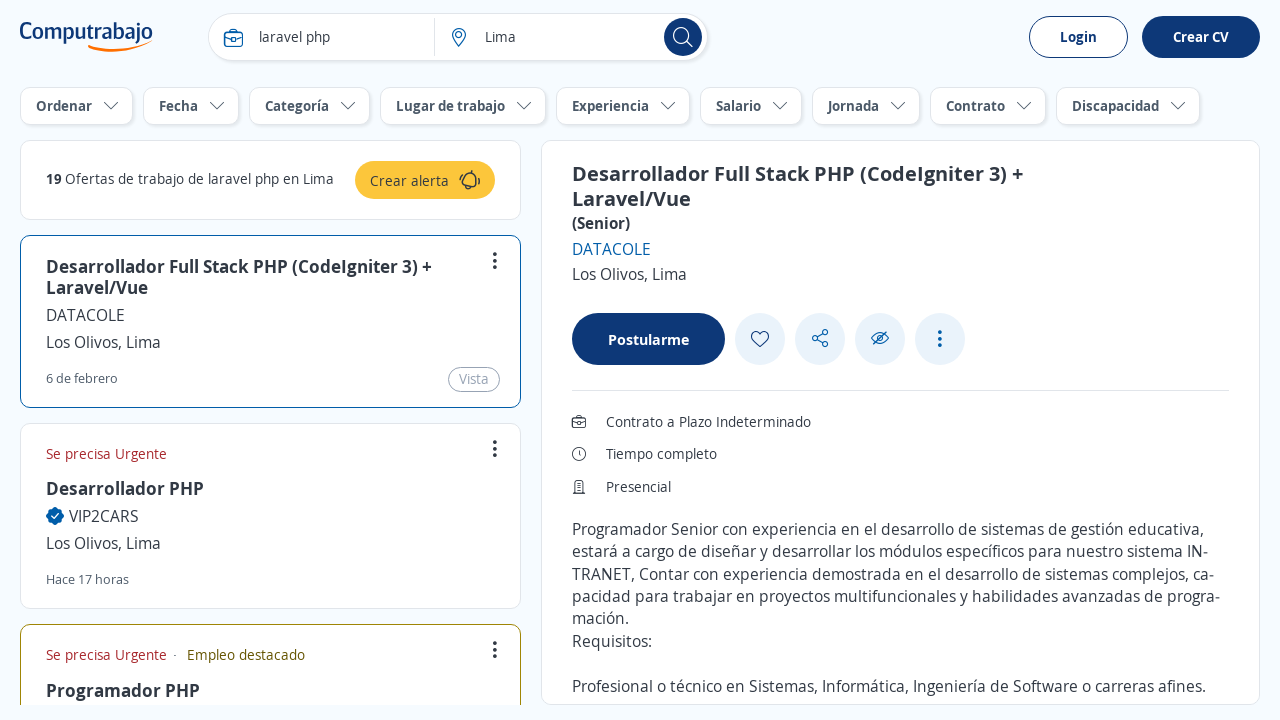

Page finished loading after search submission
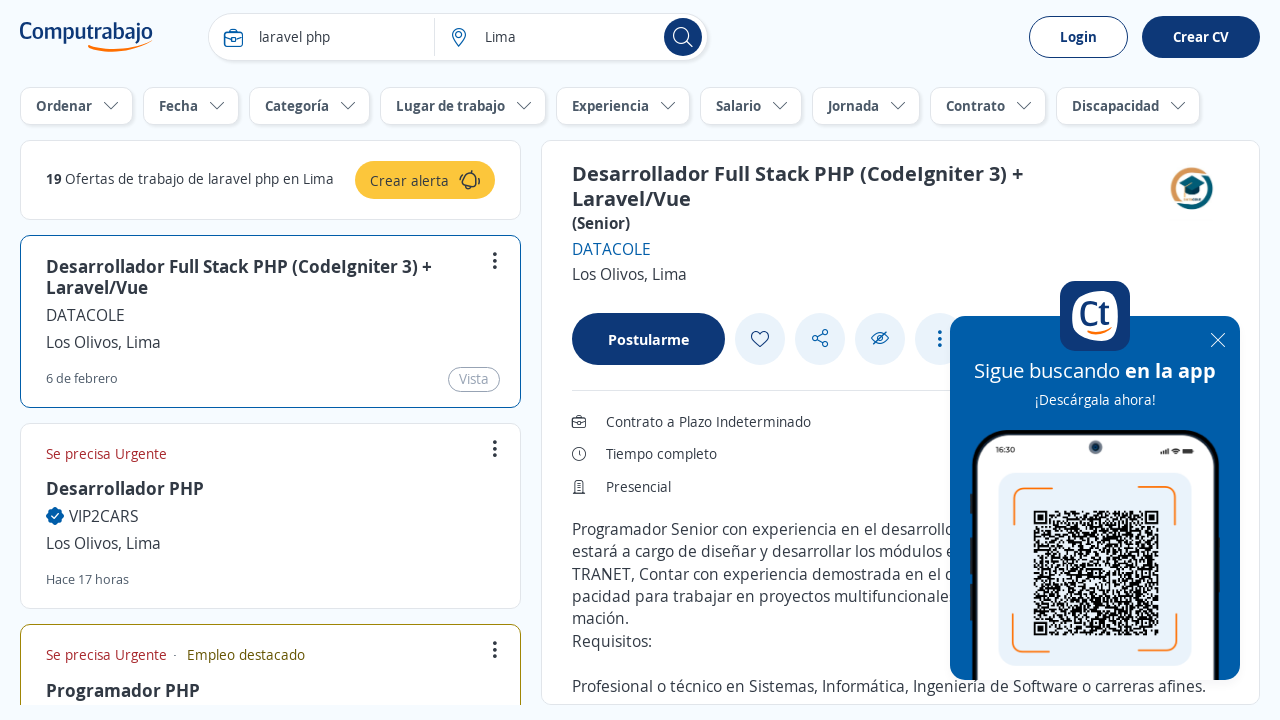

Job results loaded and became visible
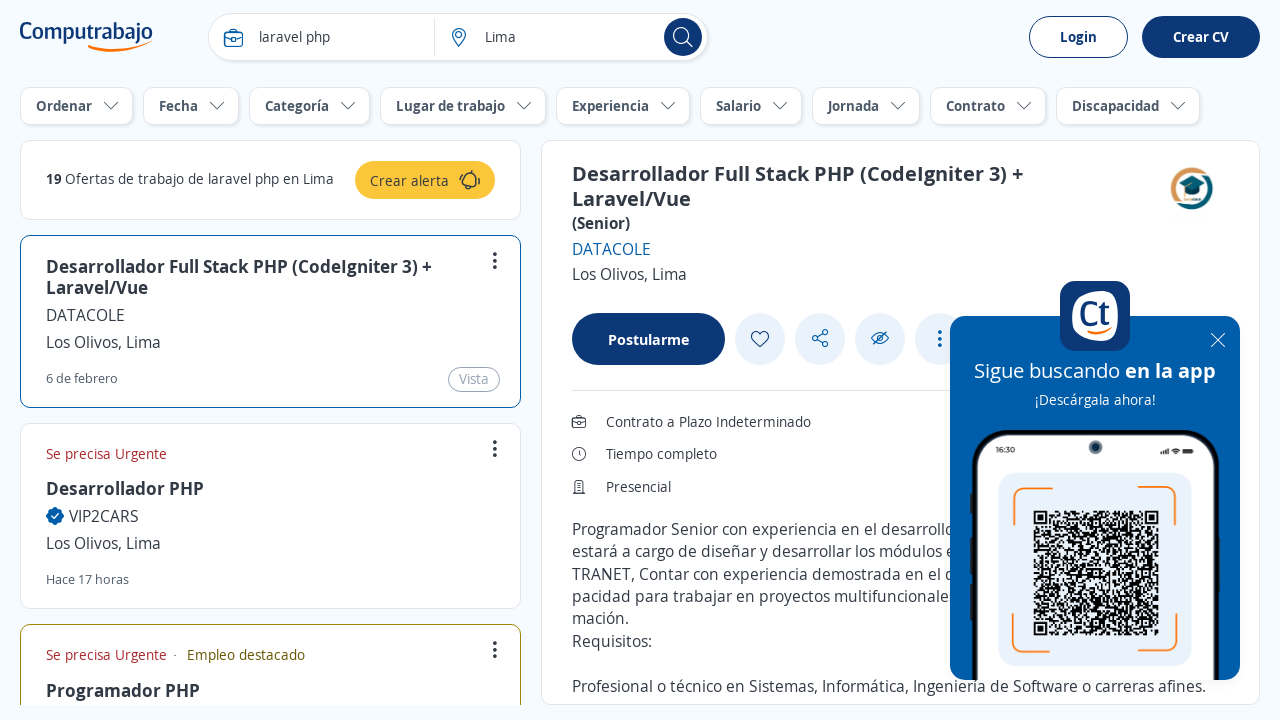

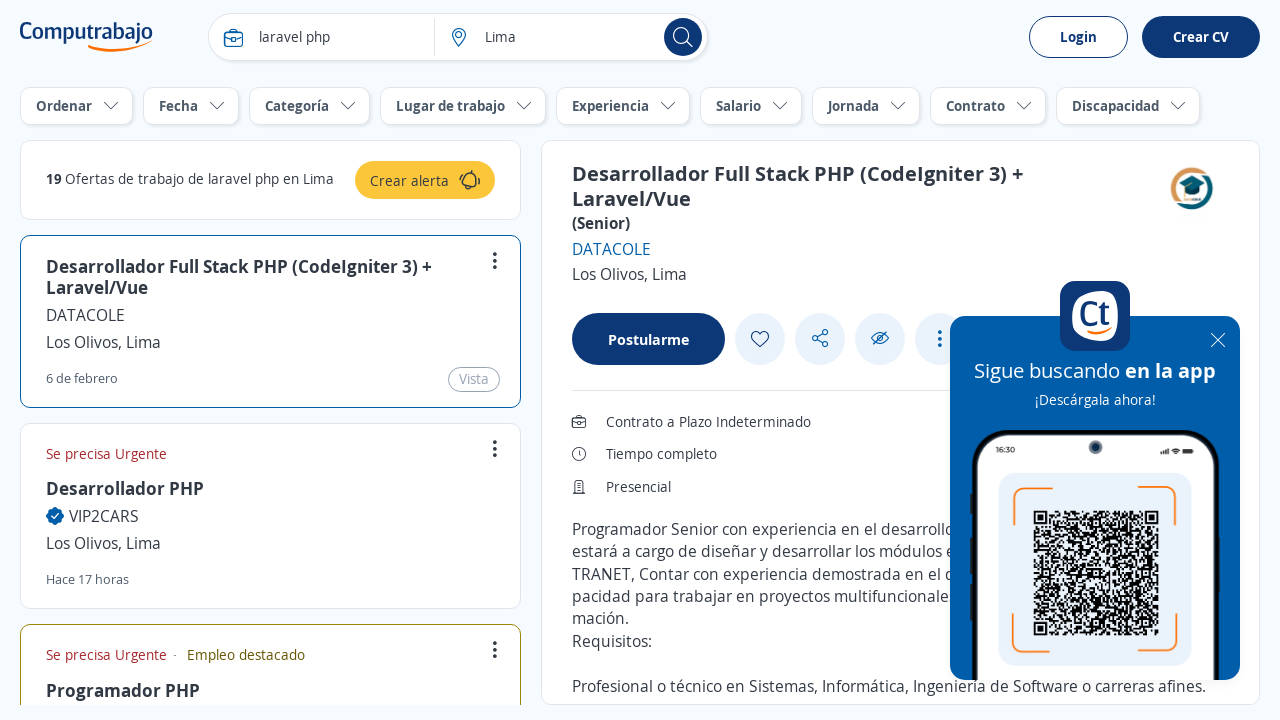